Tests element visibility by verifying a text element is visible, clicking a hide button, and verifying the element becomes hidden

Starting URL: https://rahulshettyacademy.com/AutomationPractice/

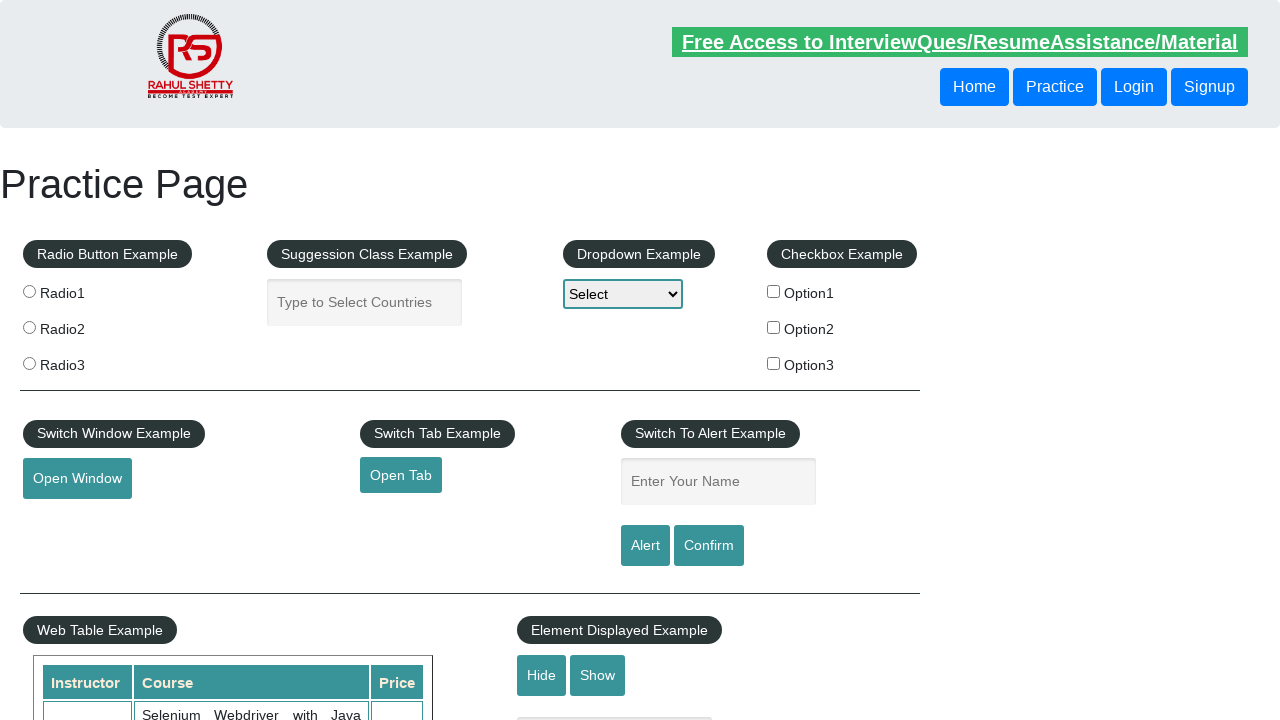

Waited for displayed text element to be visible
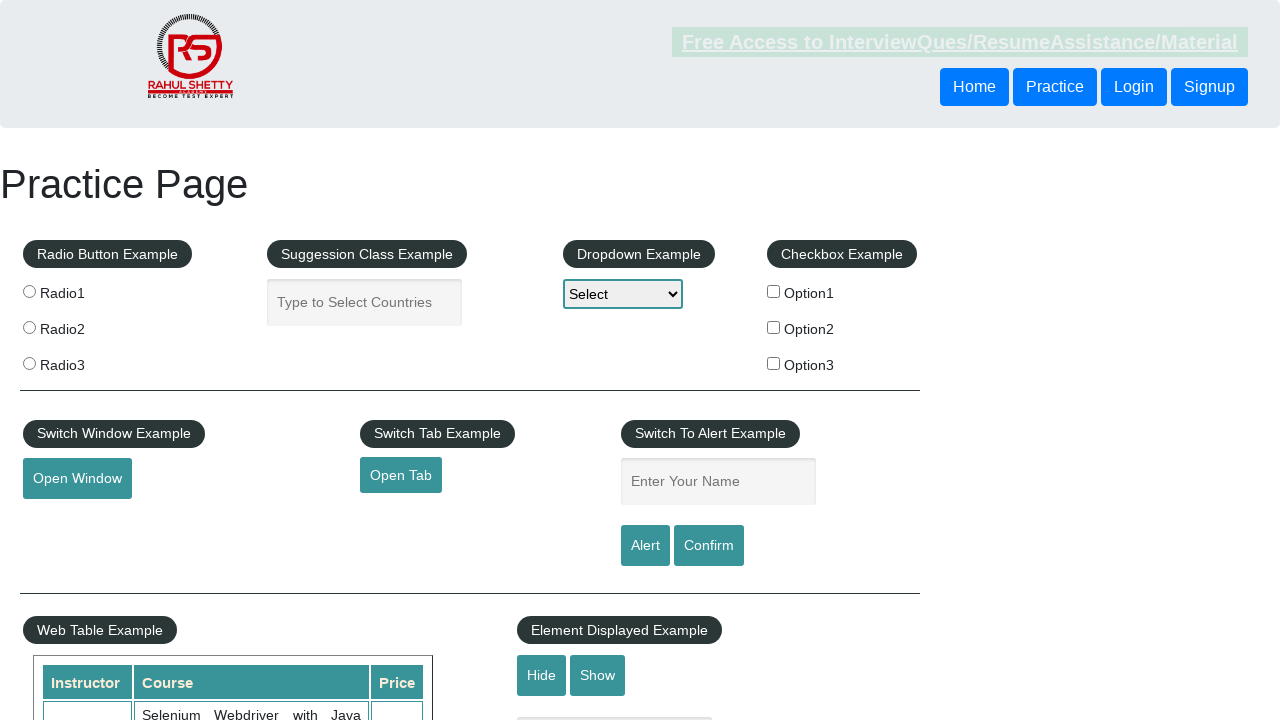

Verified that displayed text element is visible
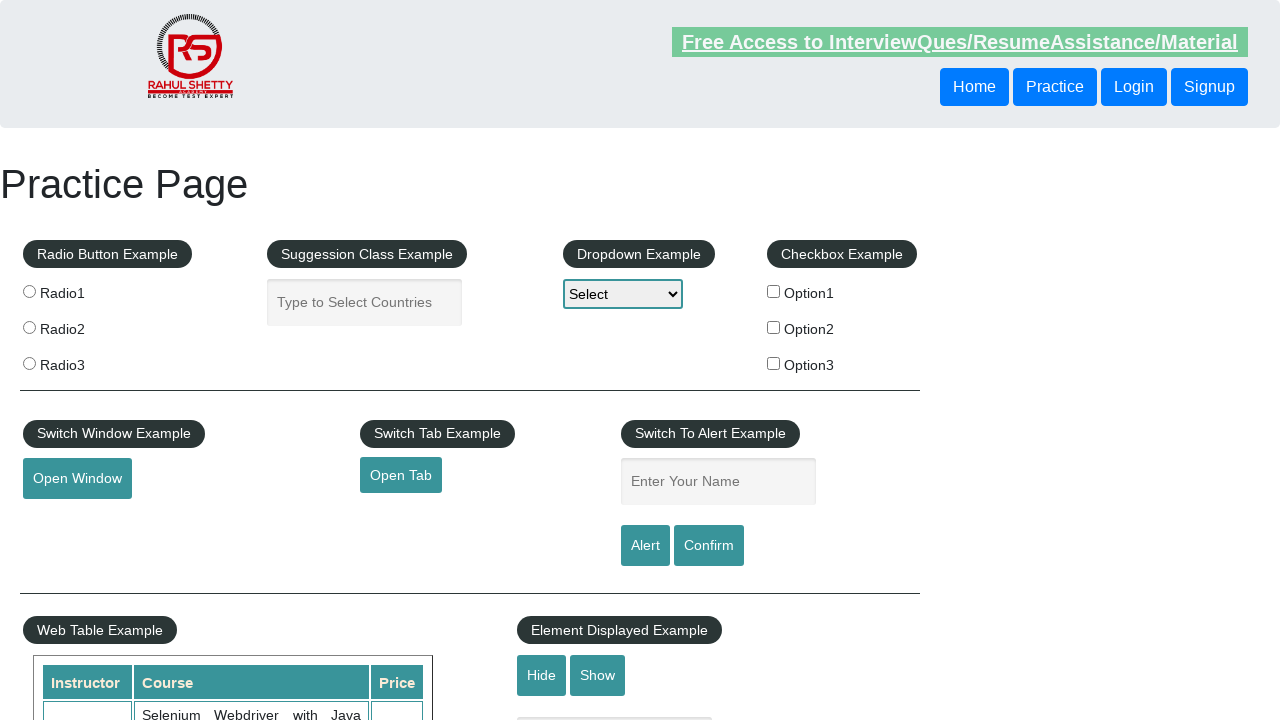

Clicked the hide button to hide the text element at (542, 675) on #hide-textbox
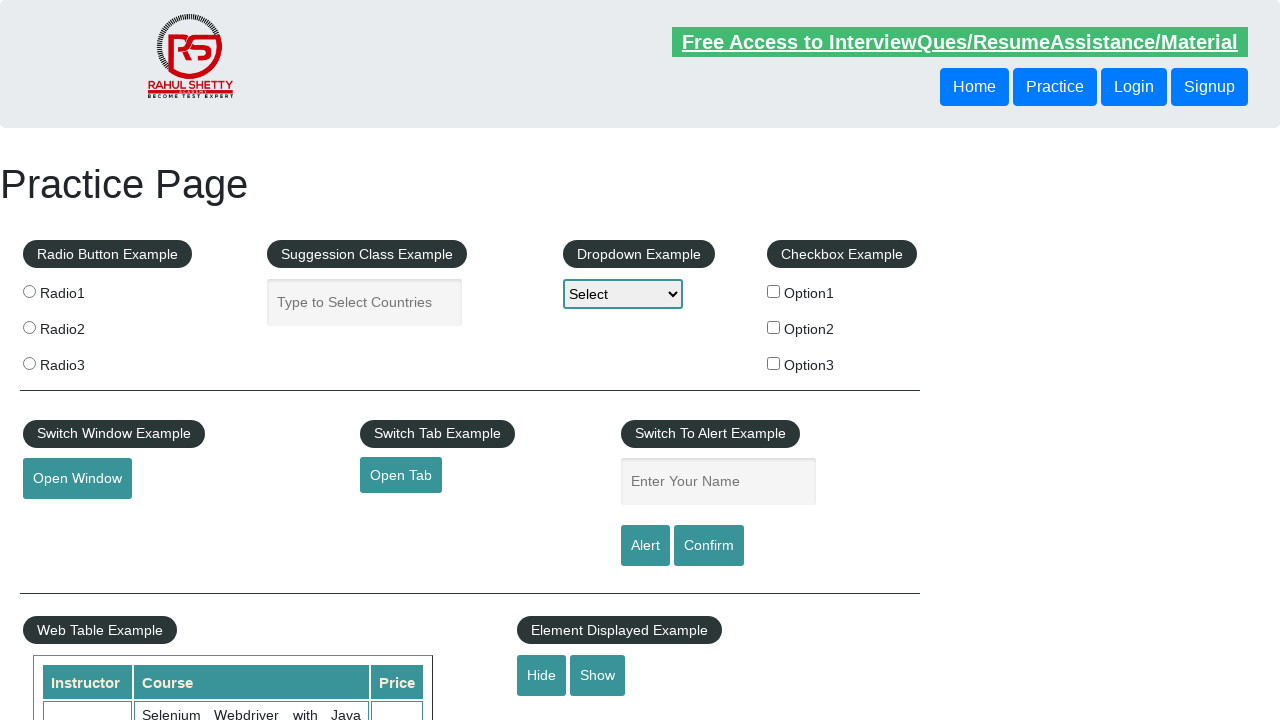

Verified that displayed text element is now hidden
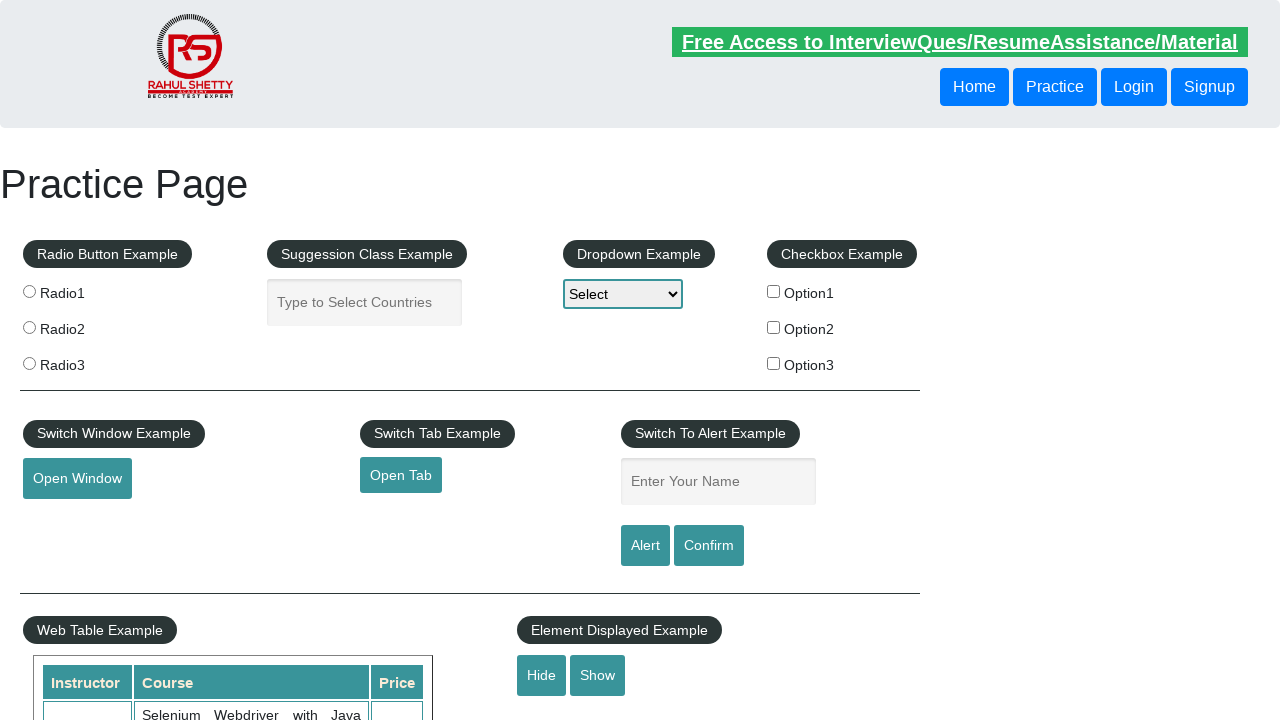

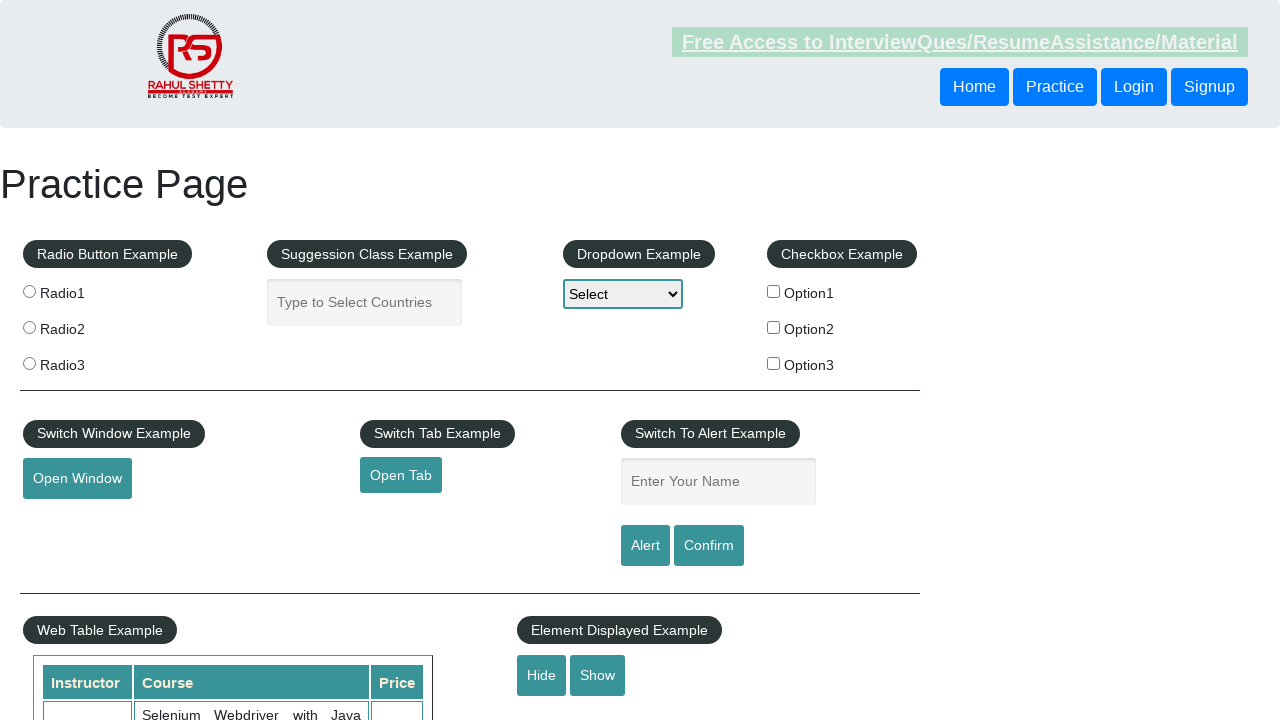